Tests dynamic loading using reusable wait method by clicking start button and verifying "Hello World!" text

Starting URL: https://the-internet.herokuapp.com/dynamic_loading/1

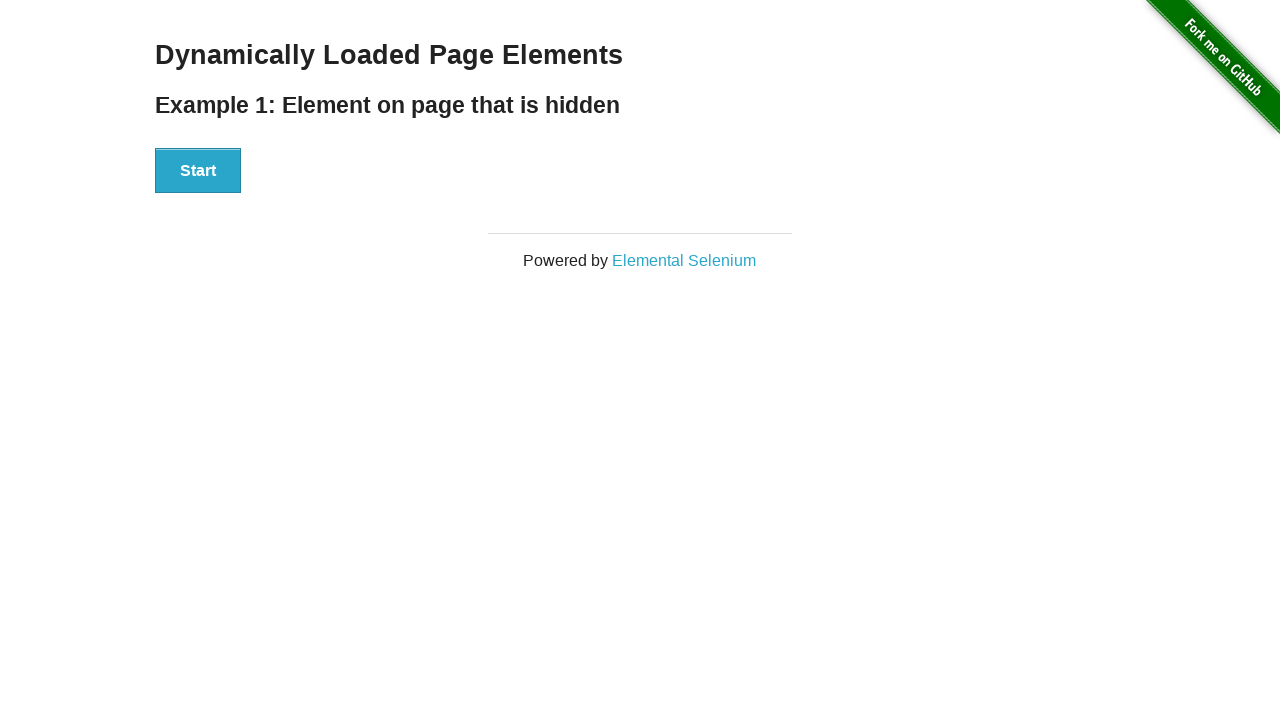

Clicked Start button to trigger dynamic loading at (198, 171) on xpath=//div[@id='start']//button
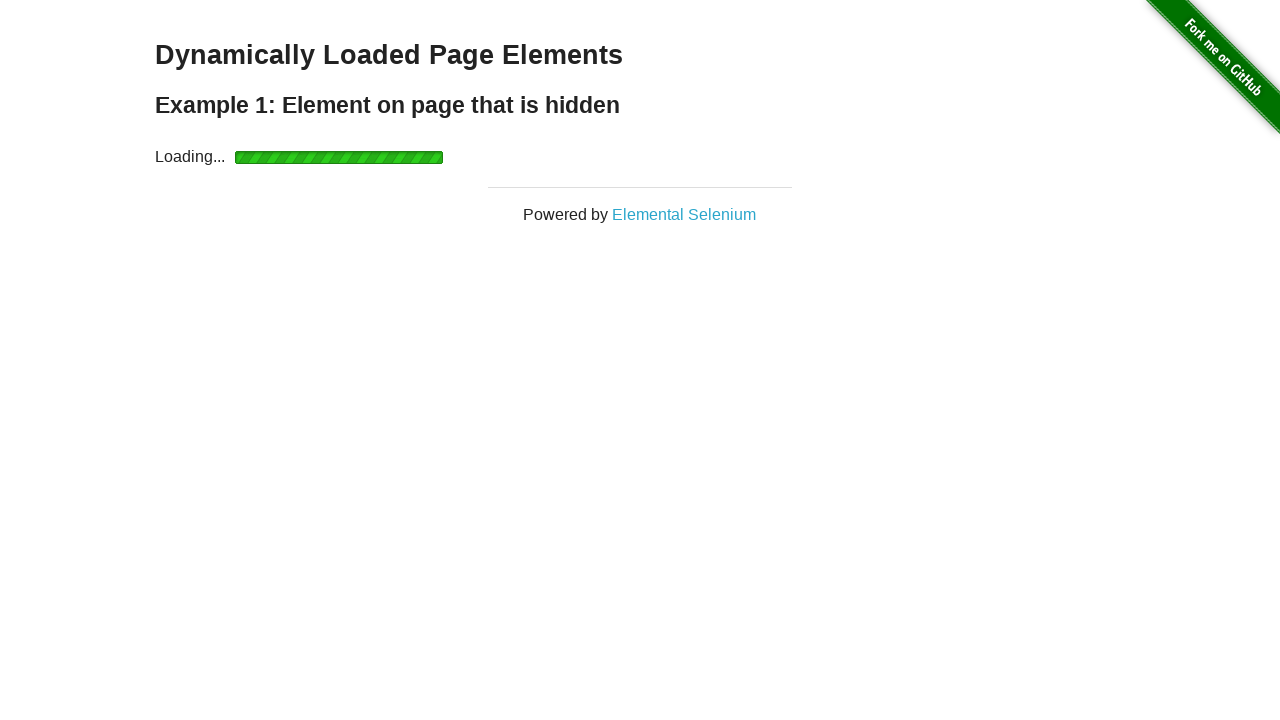

Waited for 'Hello World!' element to become visible
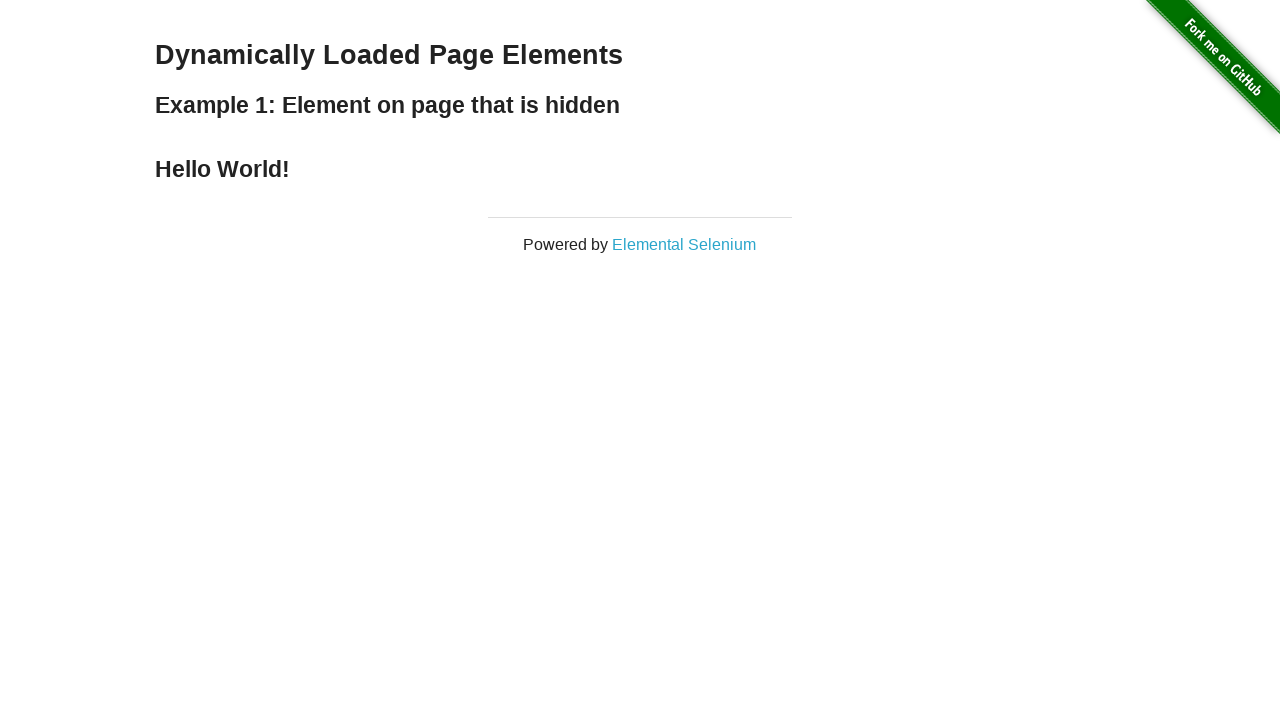

Verified 'Hello World!' text content matches expected value
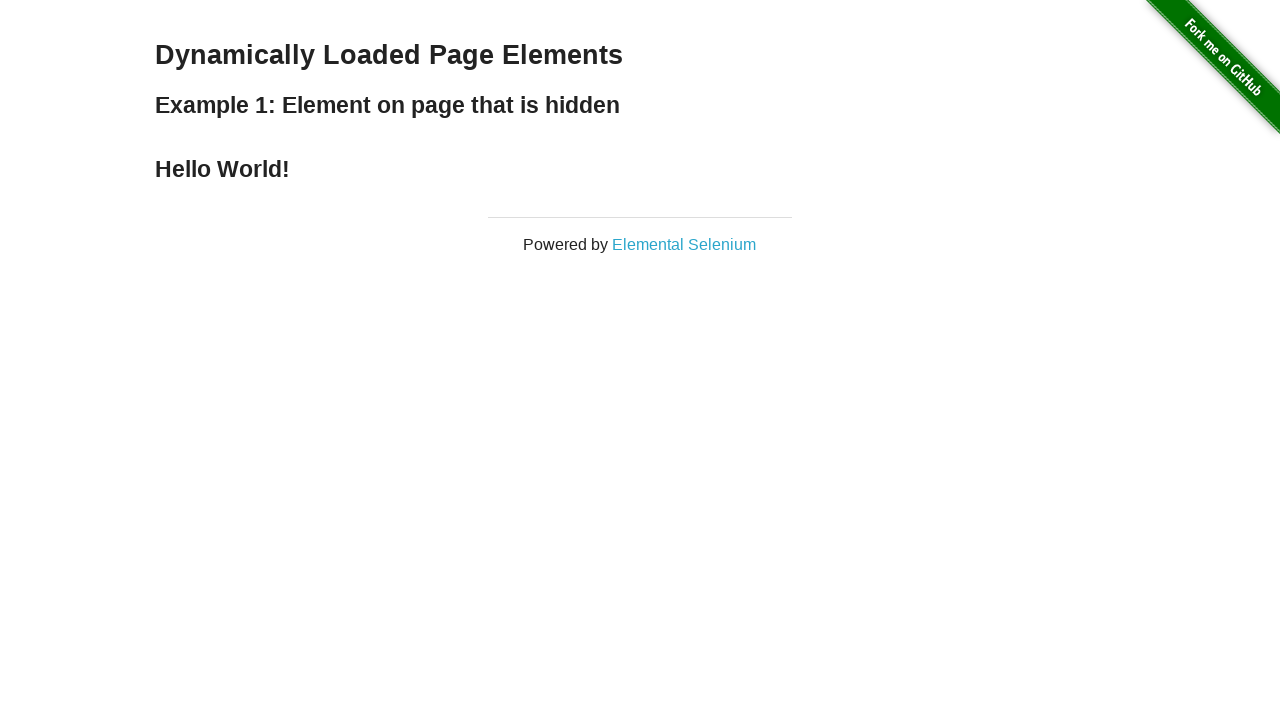

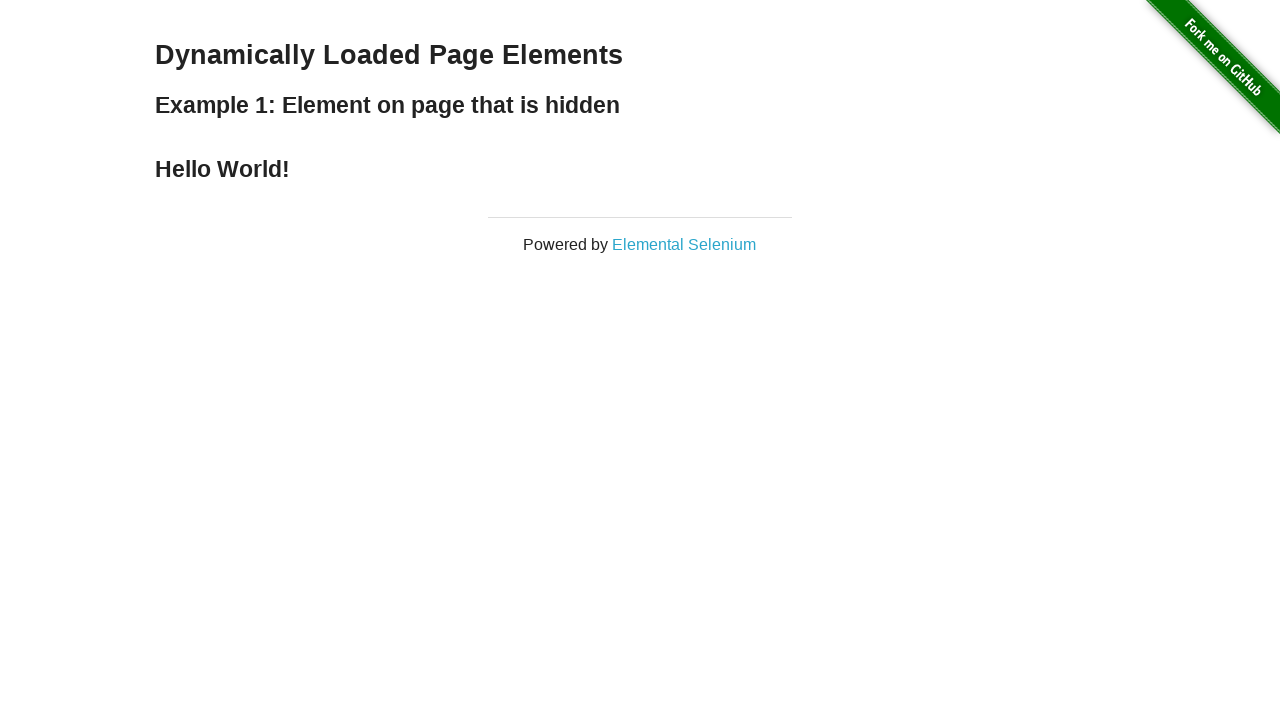